Tests division operation on the calculator by entering values 5 and 2, incrementing A, and selecting division.

Starting URL: https://www.globalsqa.com/angularJs-protractor/SimpleCalculator/

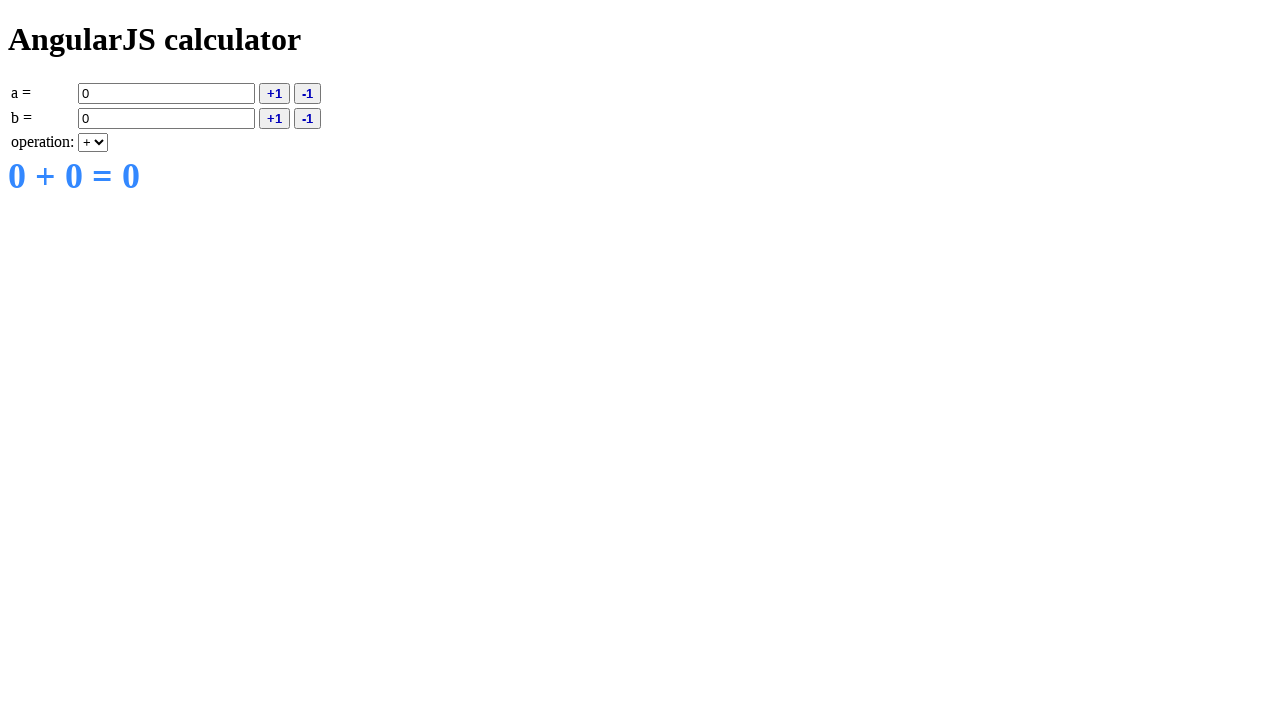

Filled input A with value '5' on input[ng-model='a']
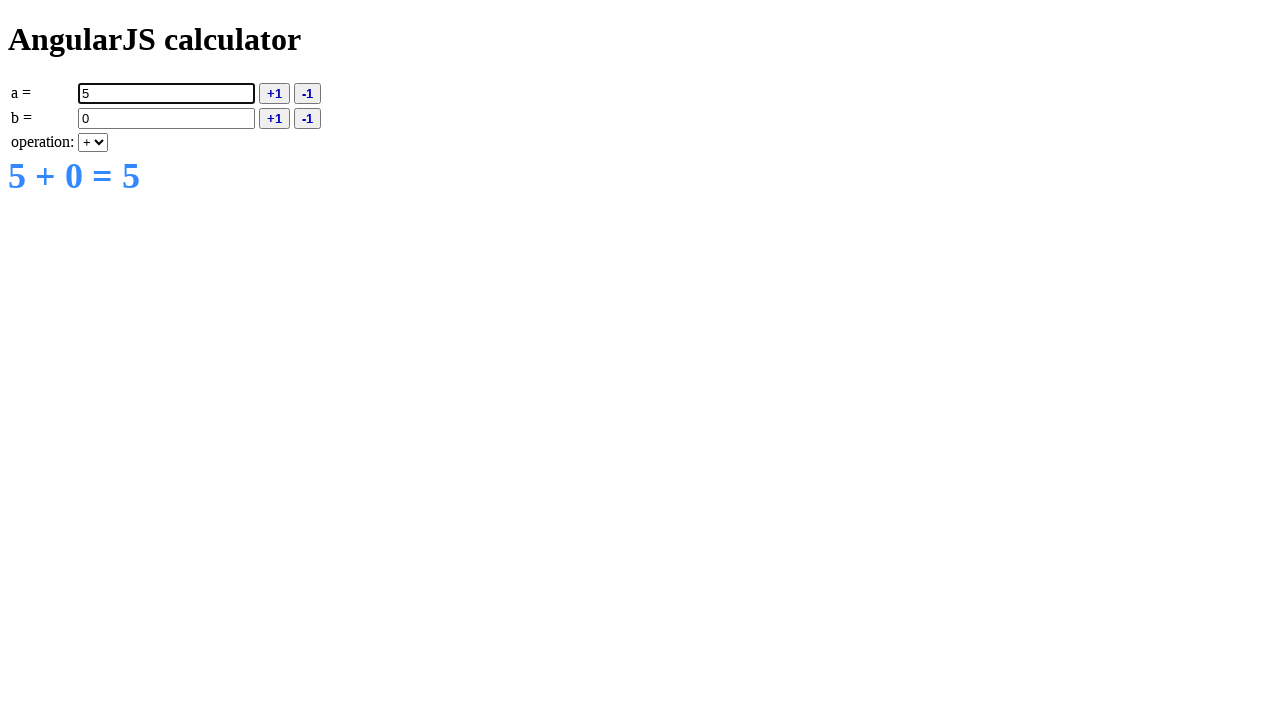

Clicked increment A button at (274, 93) on button[ng-click='inca()']
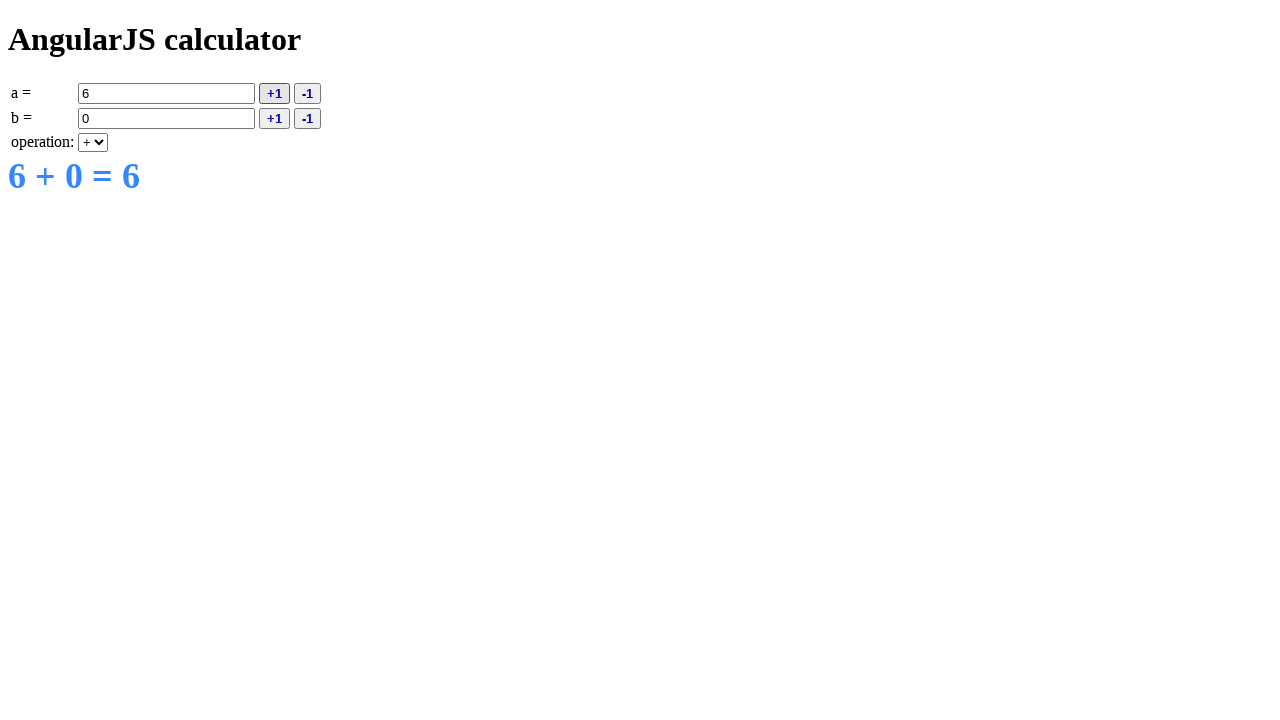

Filled input B with value '2' on input[ng-model='b']
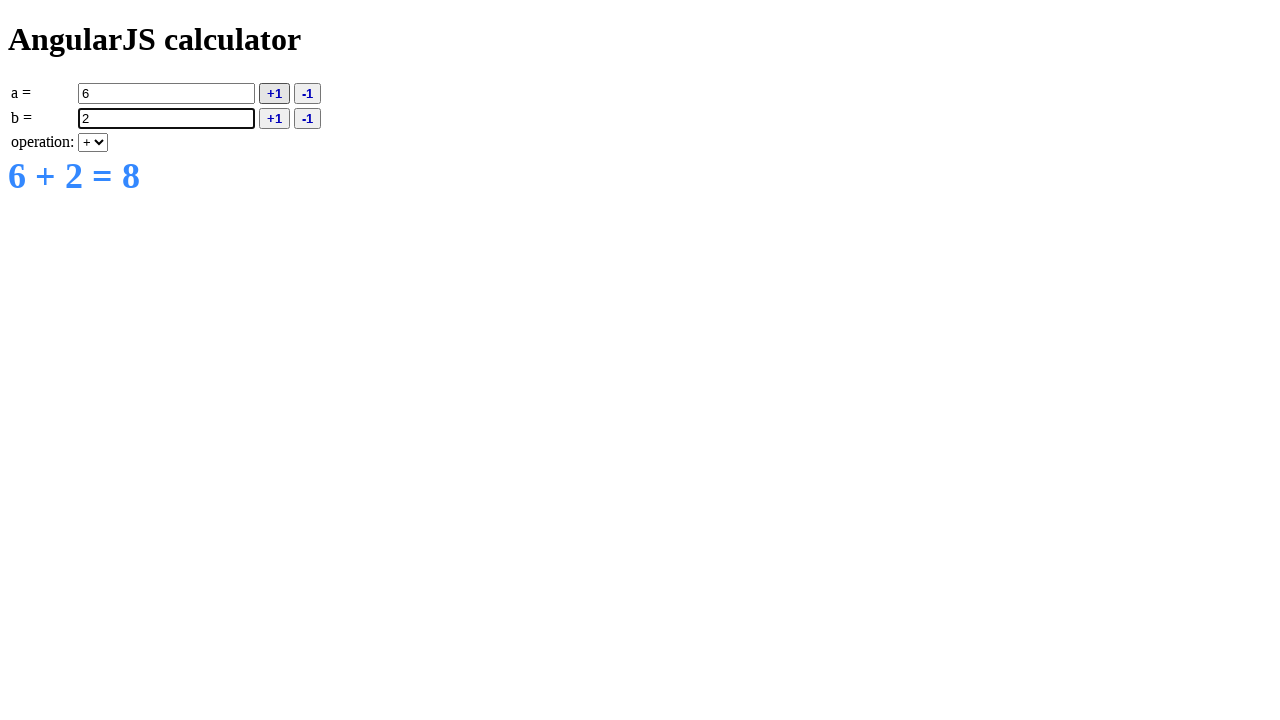

Selected division operation '/' on select[ng-model='operation']
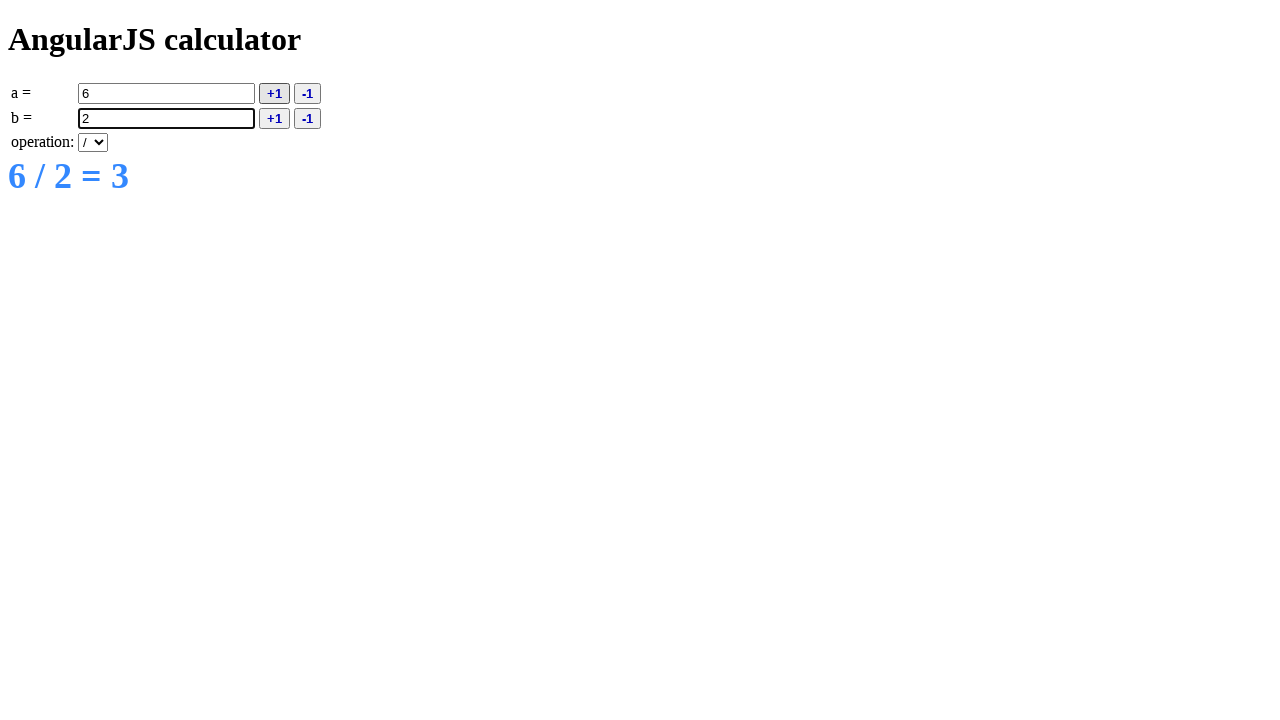

Waited for result element to be visible
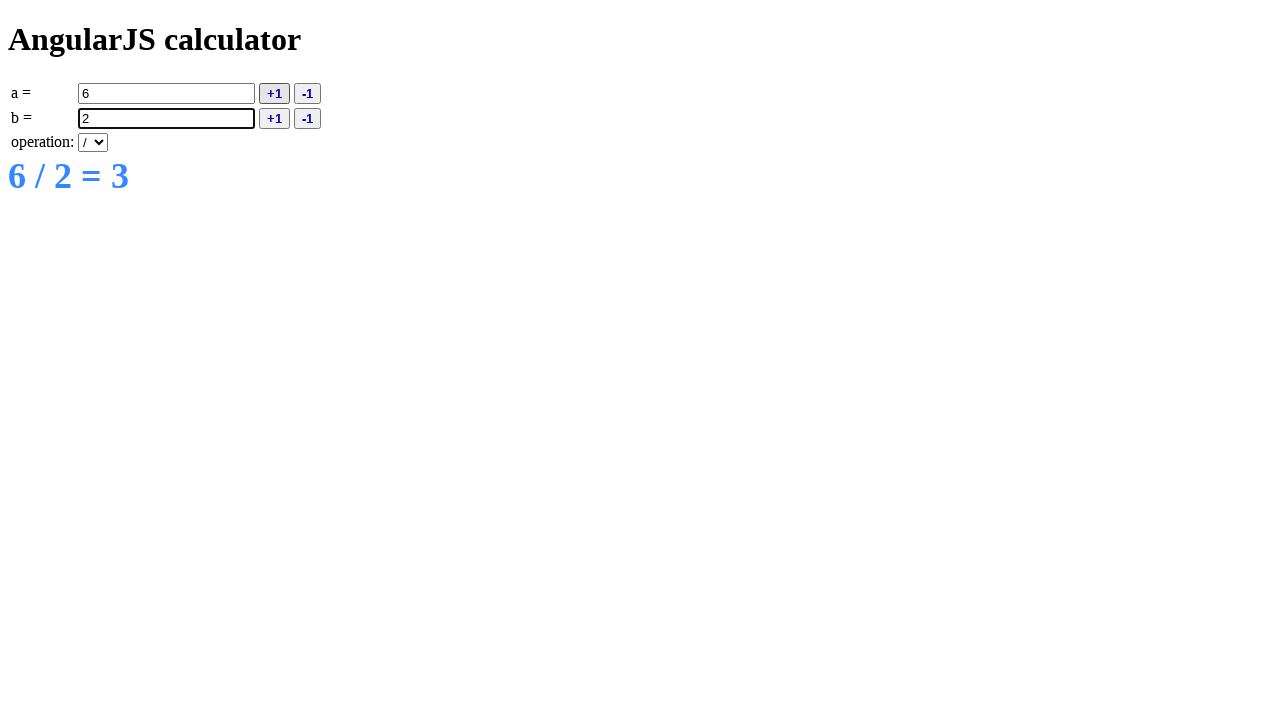

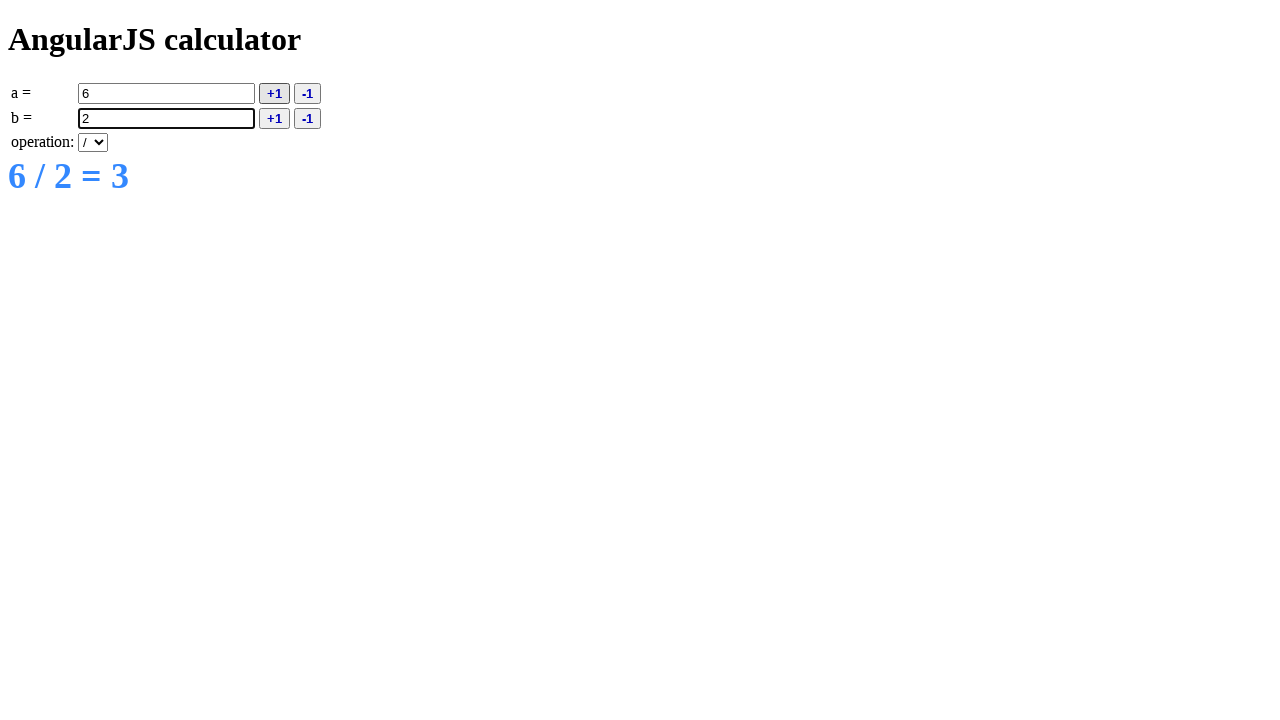